Tests navigation to Browse Languages section, then to the M submenu, and verifies that MySQL language entry is present in the list.

Starting URL: http://www.99-bottles-of-beer.net/

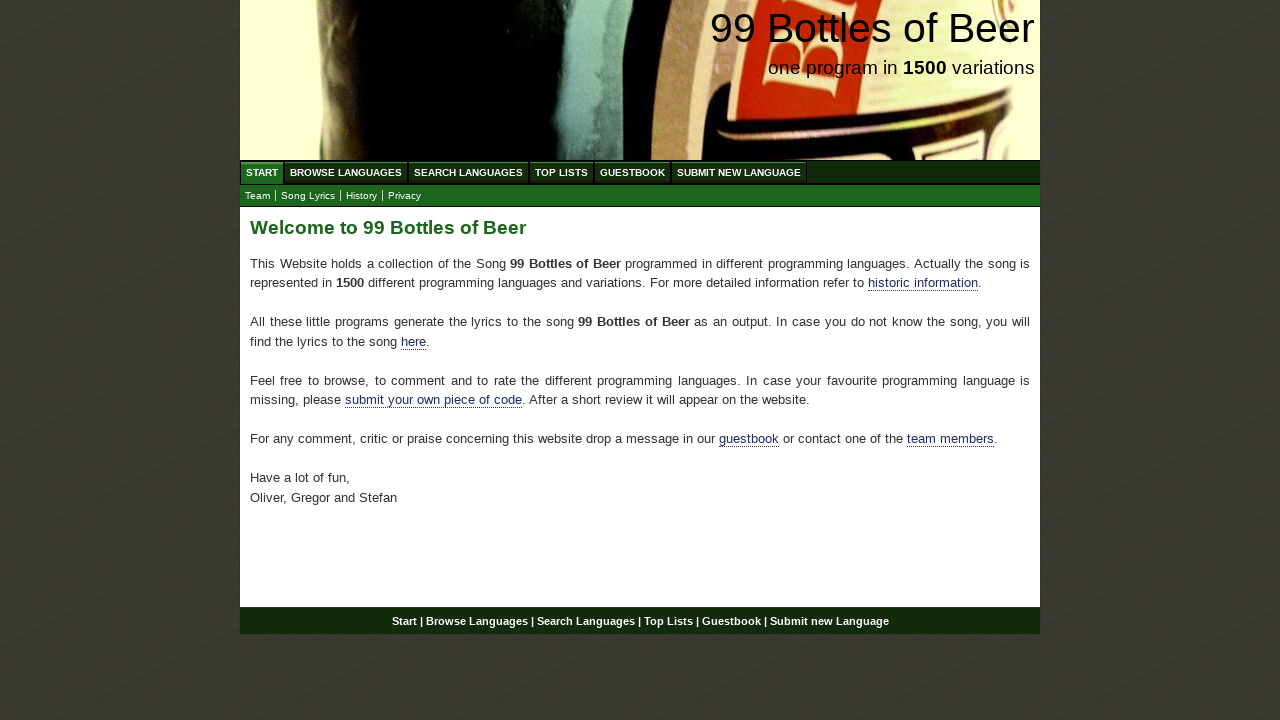

Clicked on Browse Languages menu link at (346, 172) on xpath=//li/a[@href='/abc.html']
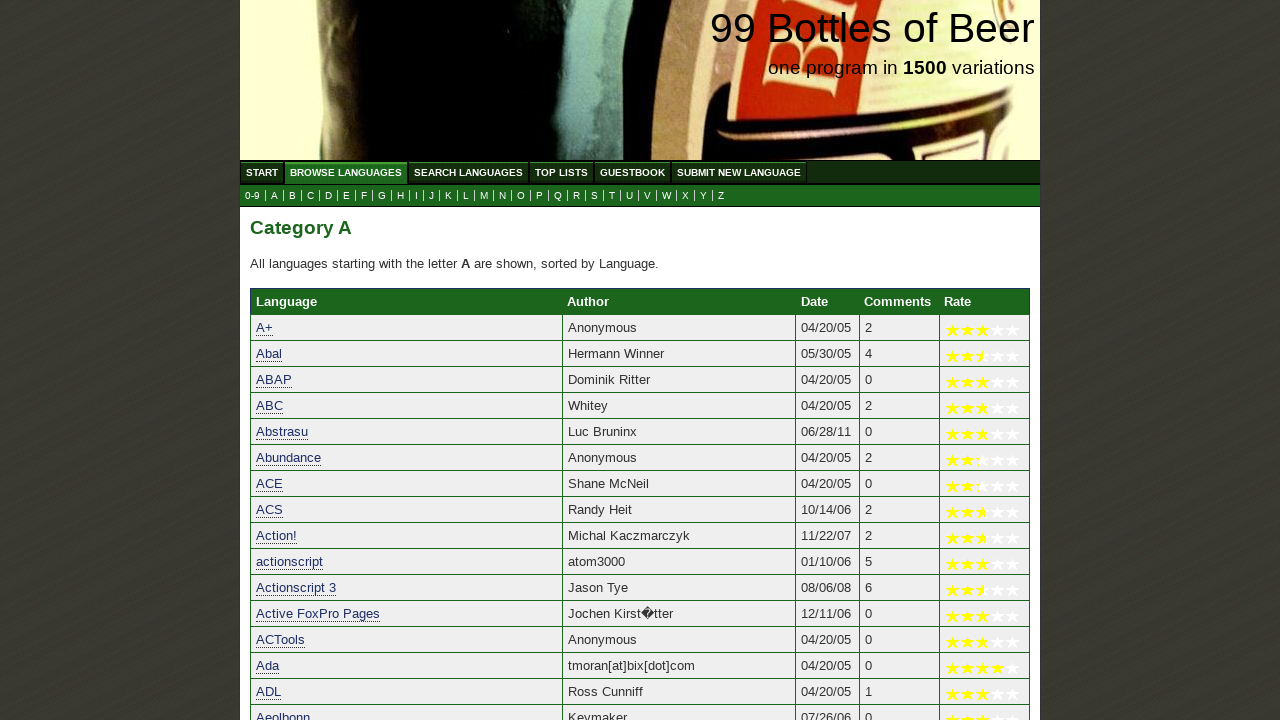

Clicked on M submenu link at (484, 196) on xpath=//li/a[@href='m.html']
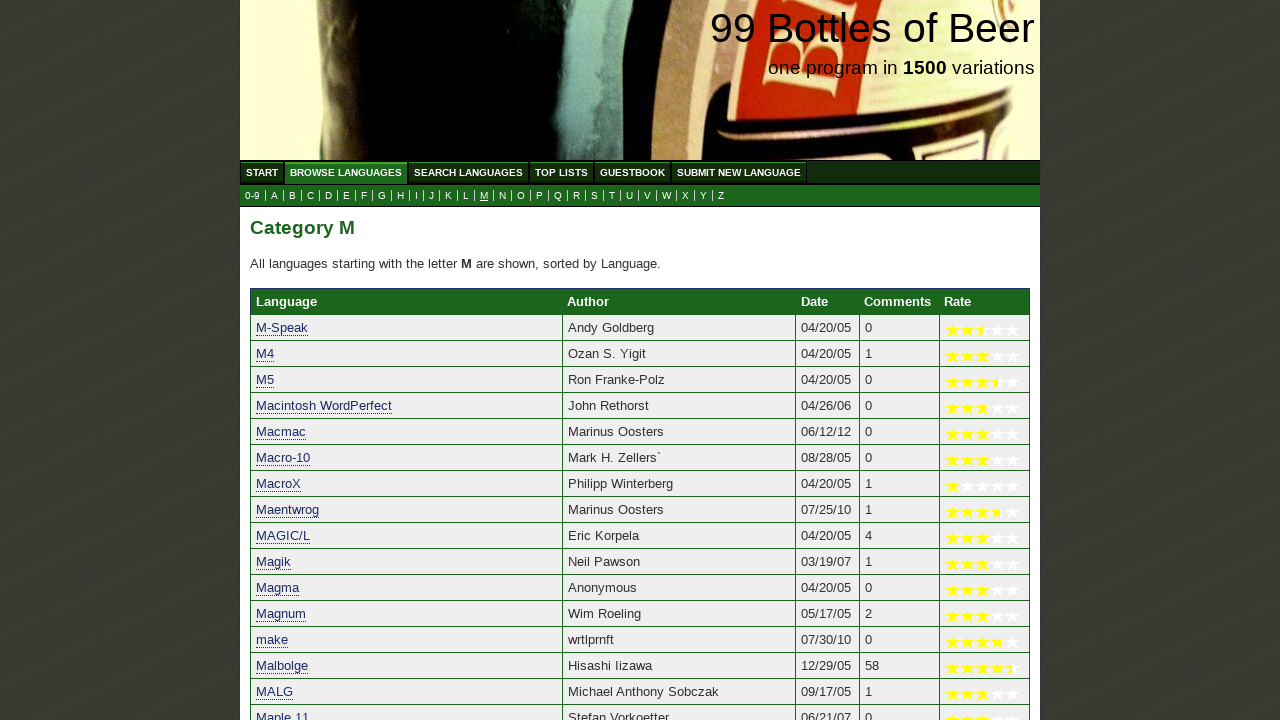

Verified MySQL language entry is present in the M language list
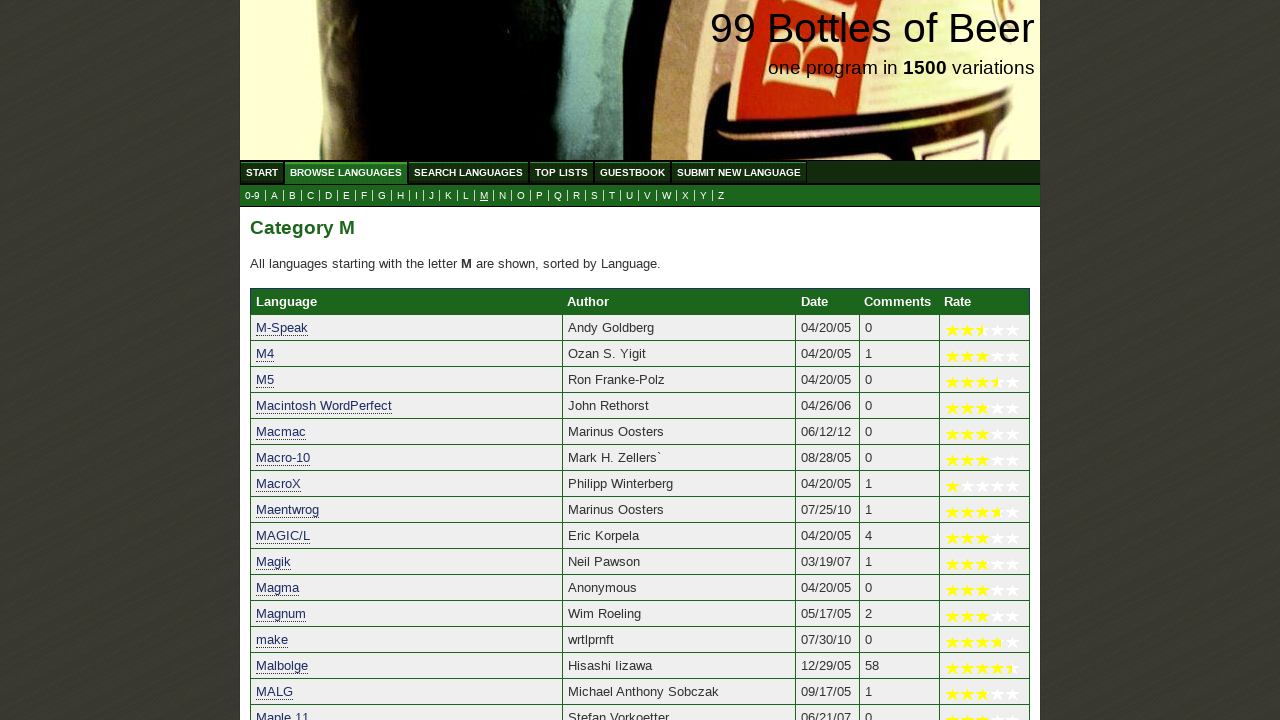

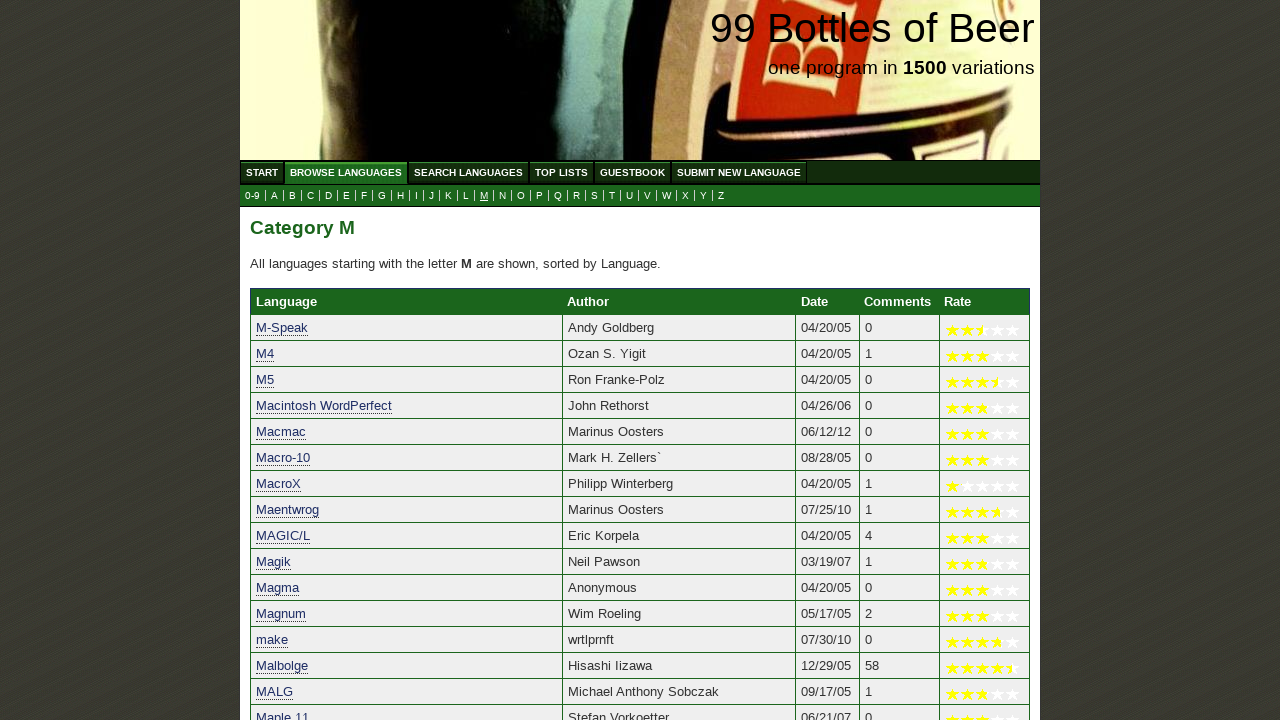